Navigates to the Vetlog website and validates that the page title is "Vetlog"

Starting URL: https://vetlog.org/

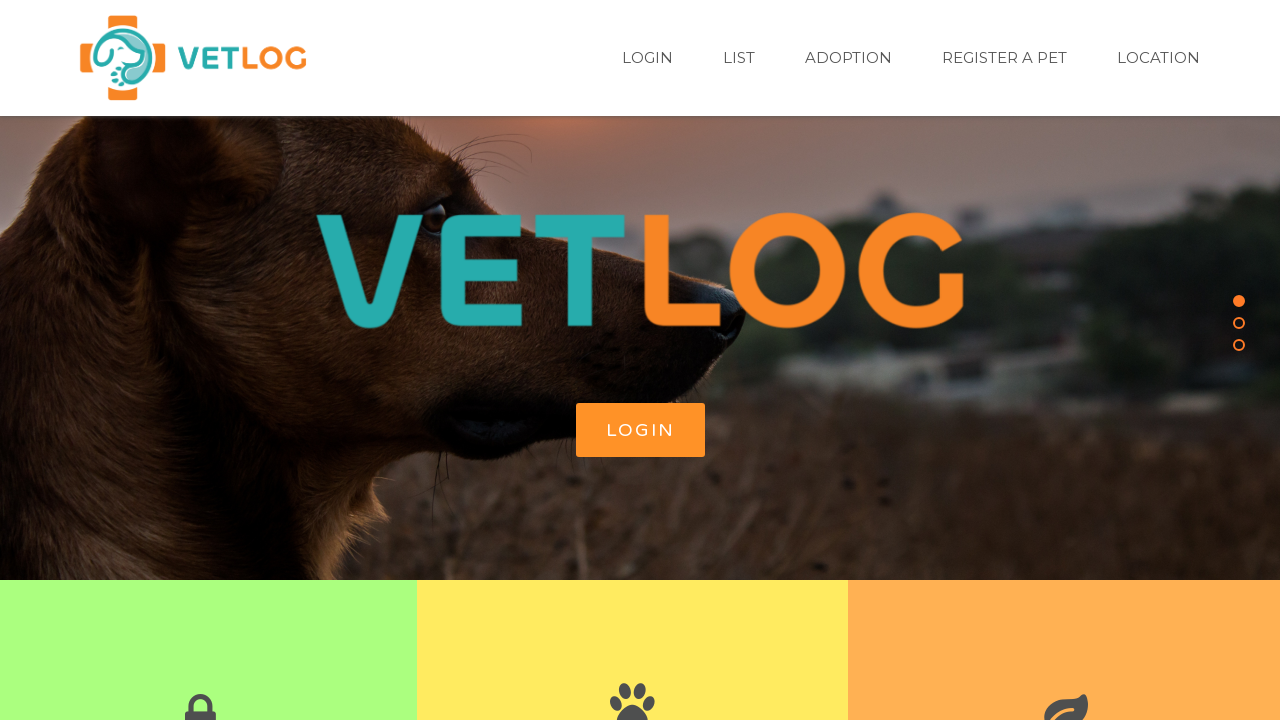

Navigated to Vetlog website at https://vetlog.org/
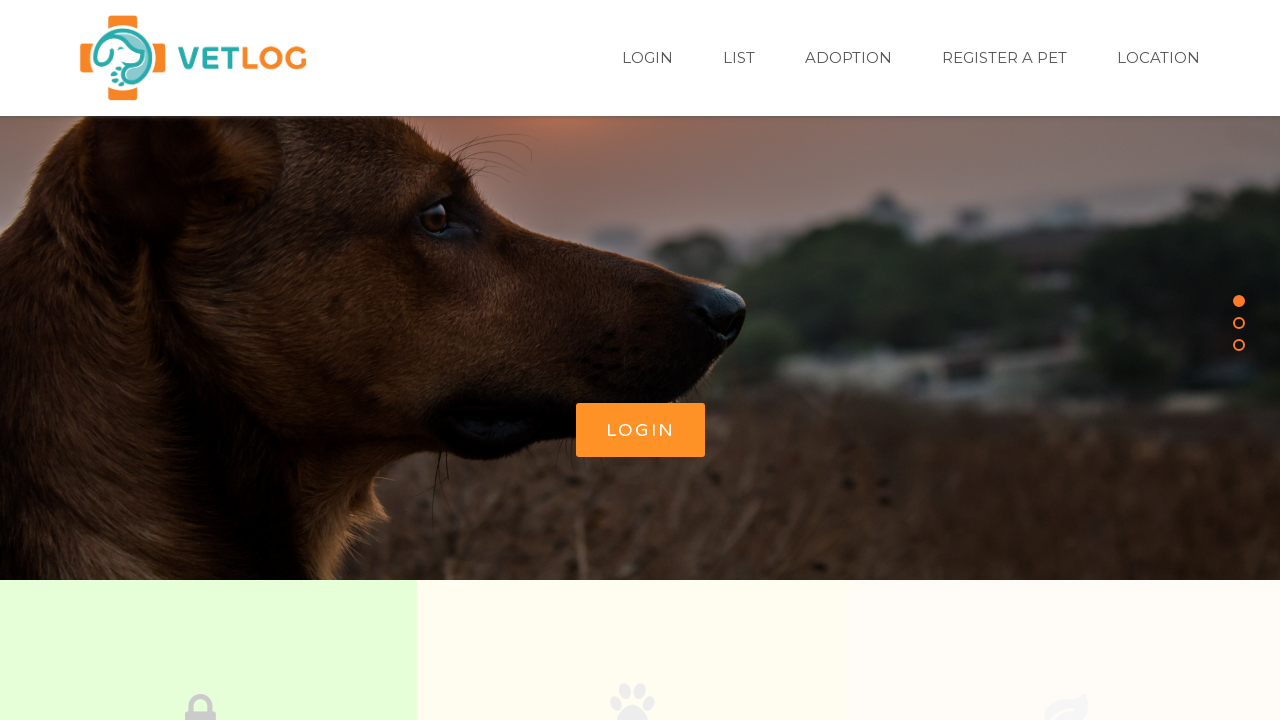

Validated page title is 'Vetlog'
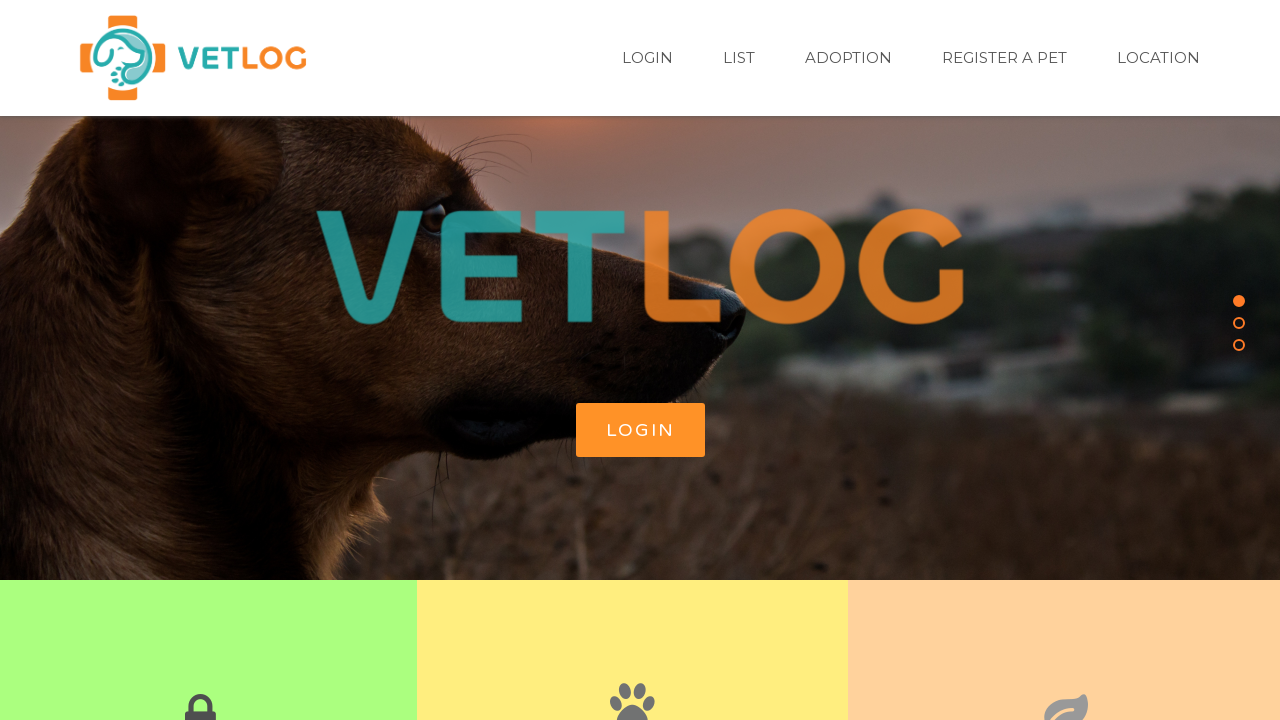

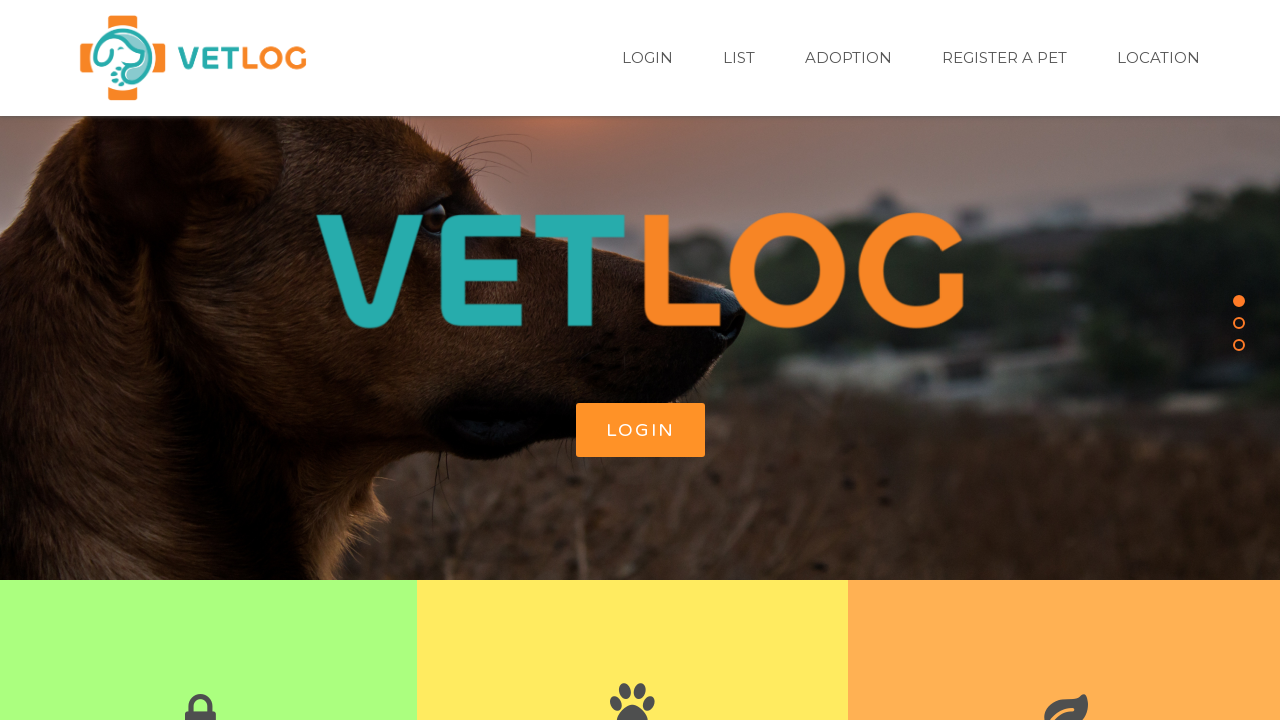